Tests checkbox functionality by verifying initial states and toggling checkbox selections

Starting URL: https://practice.cydeo.com/checkboxes

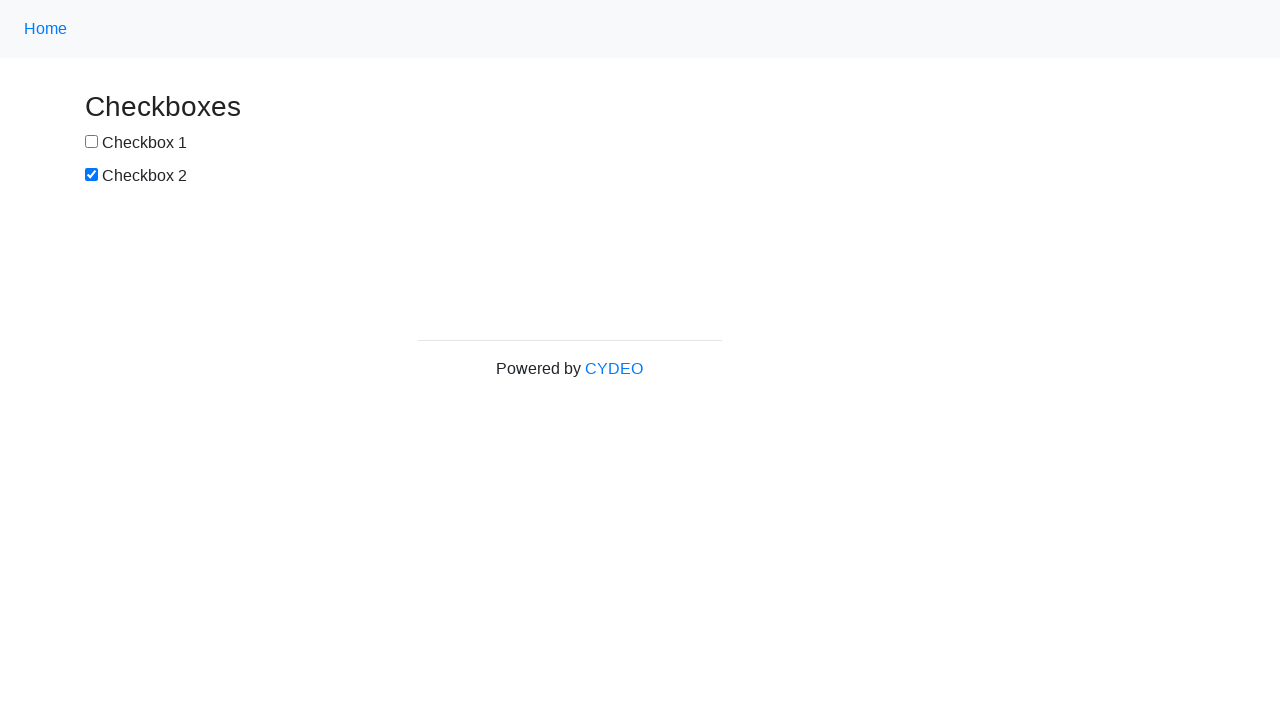

Located checkbox 1 element
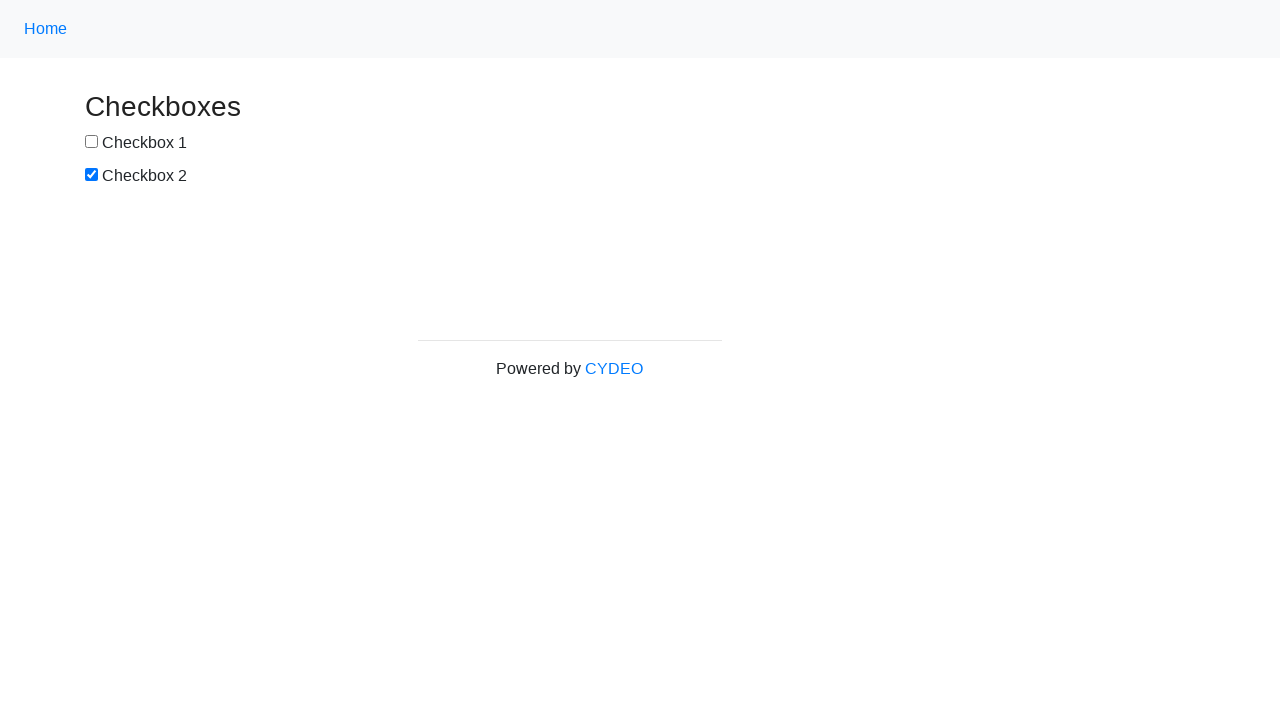

Located checkbox 2 element
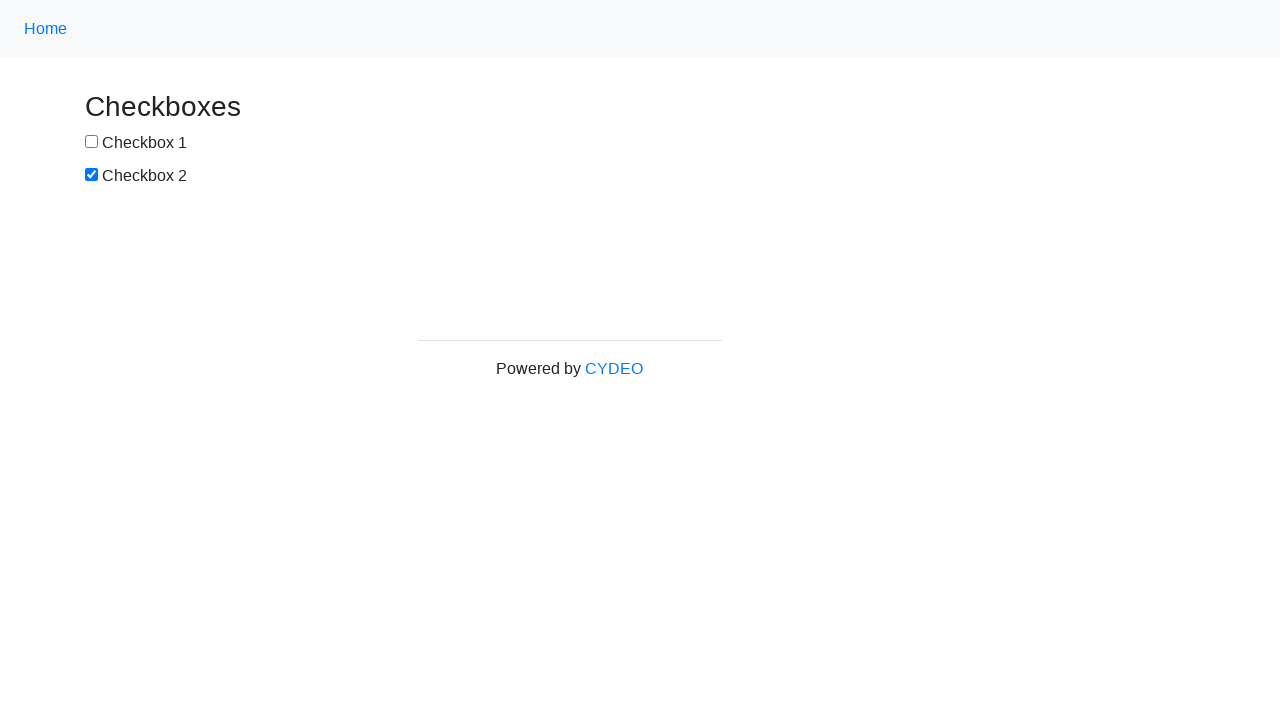

Verified checkbox 1 is not checked by default
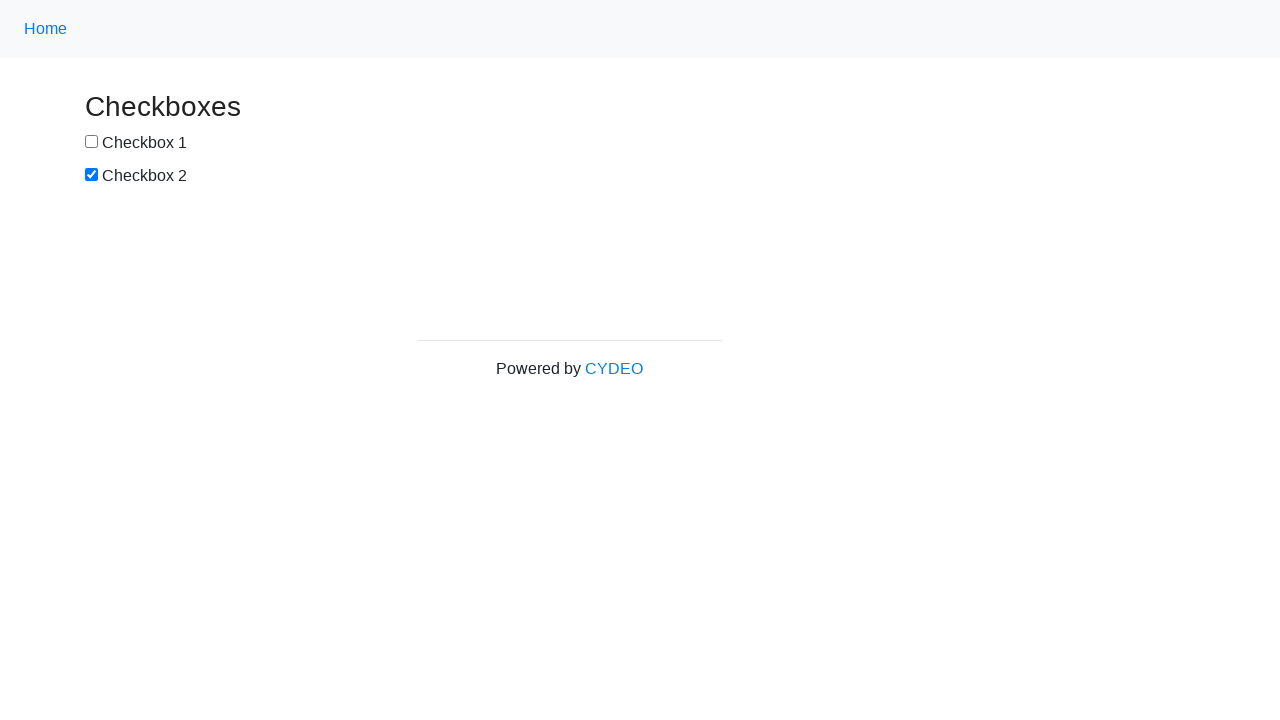

Verified checkbox 2 is checked by default
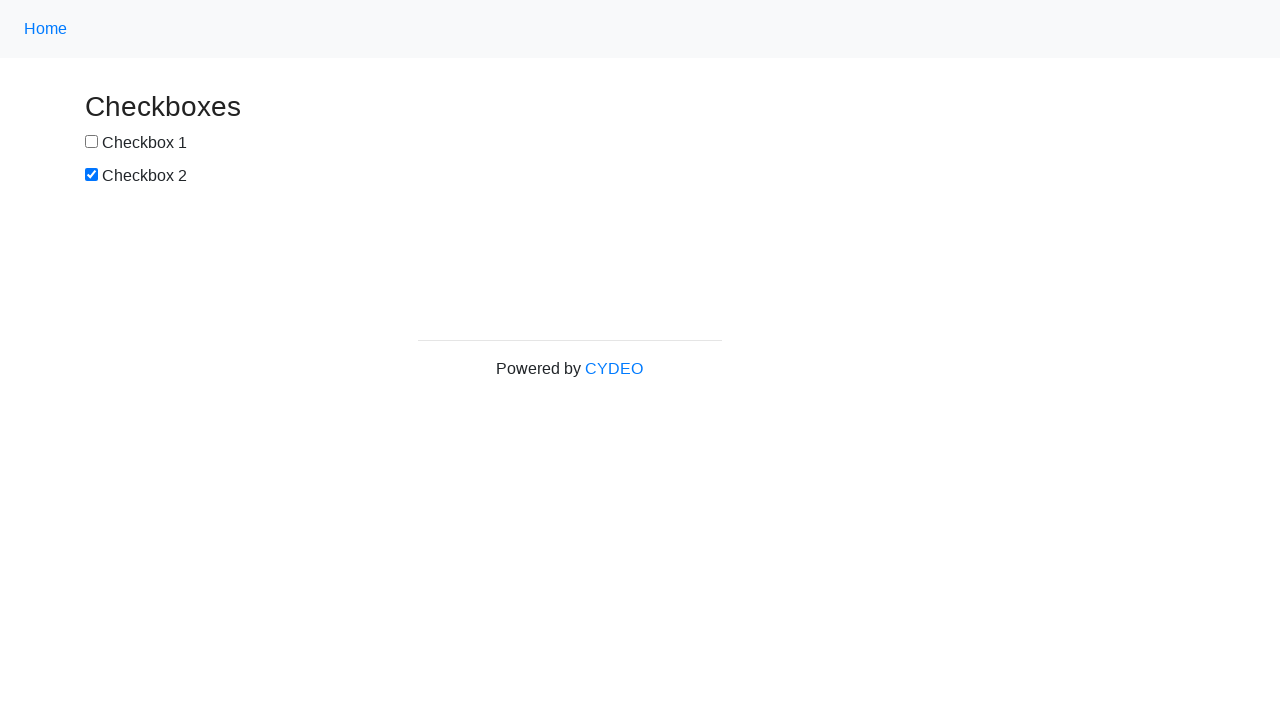

Clicked checkbox 1 to select it at (92, 142) on input[name='checkbox1']
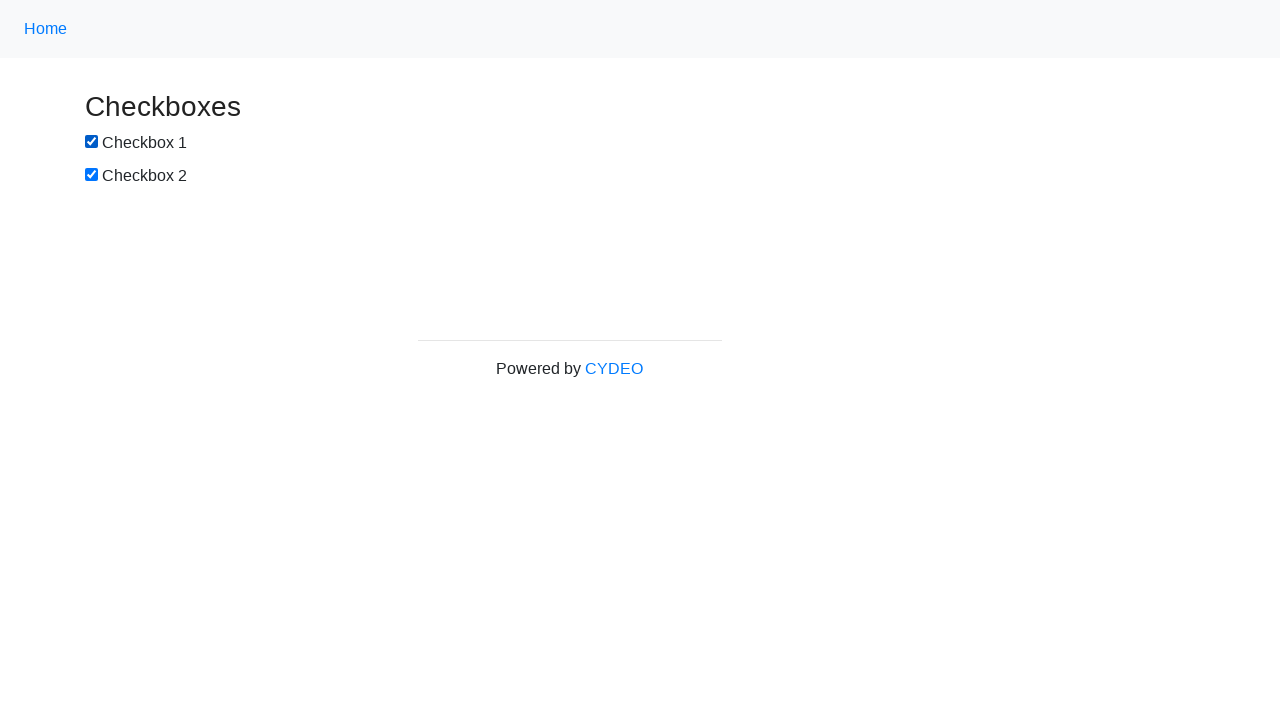

Clicked checkbox 2 to deselect it at (92, 175) on input[name='checkbox2']
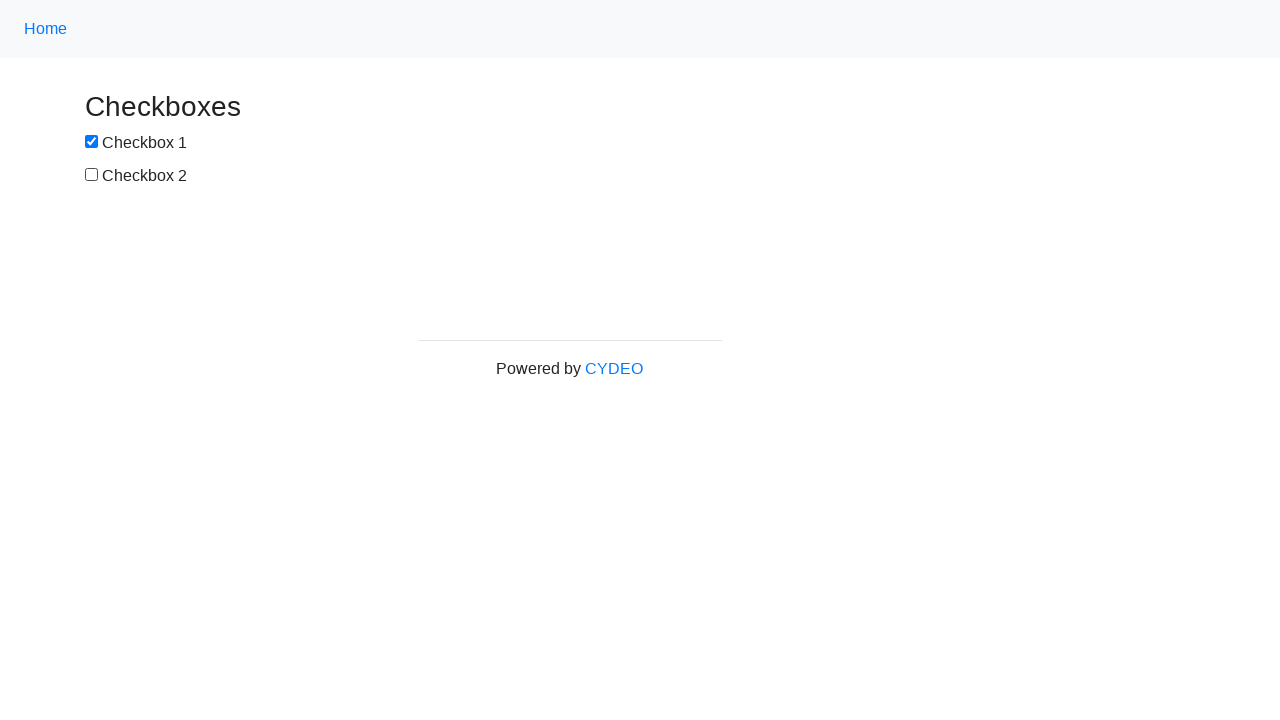

Verified checkbox 1 is now checked
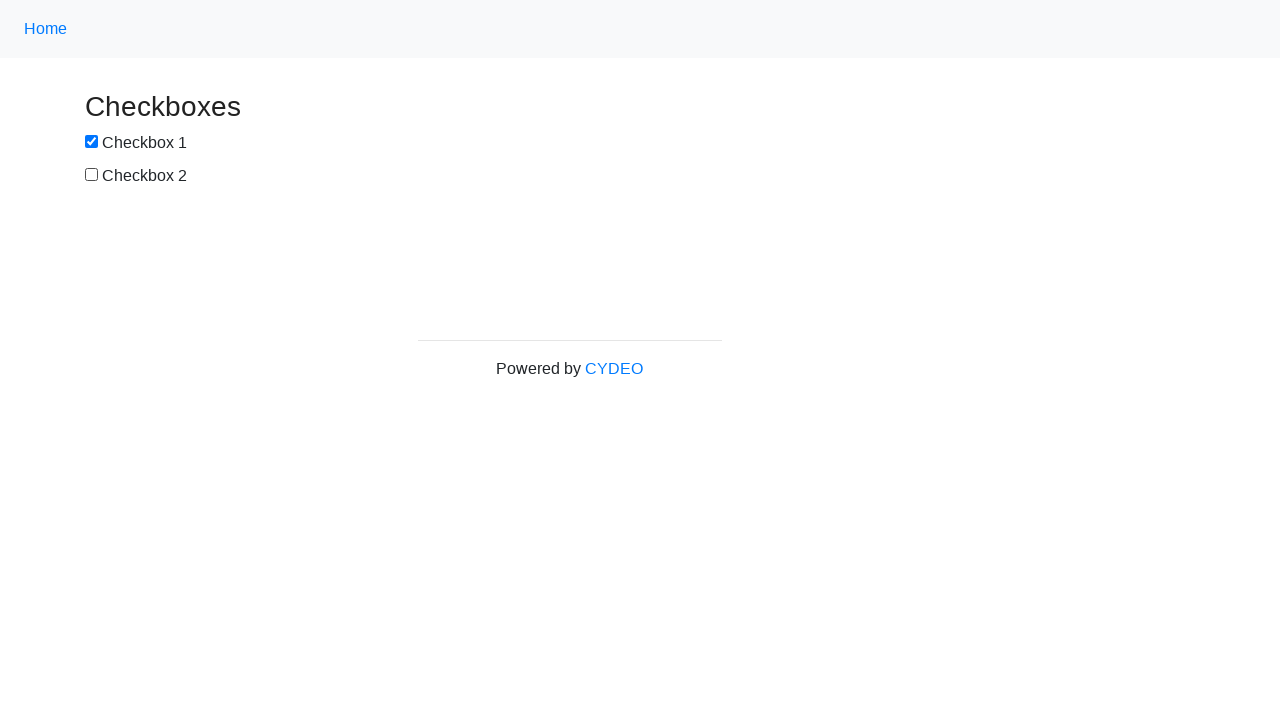

Verified checkbox 2 is now unchecked
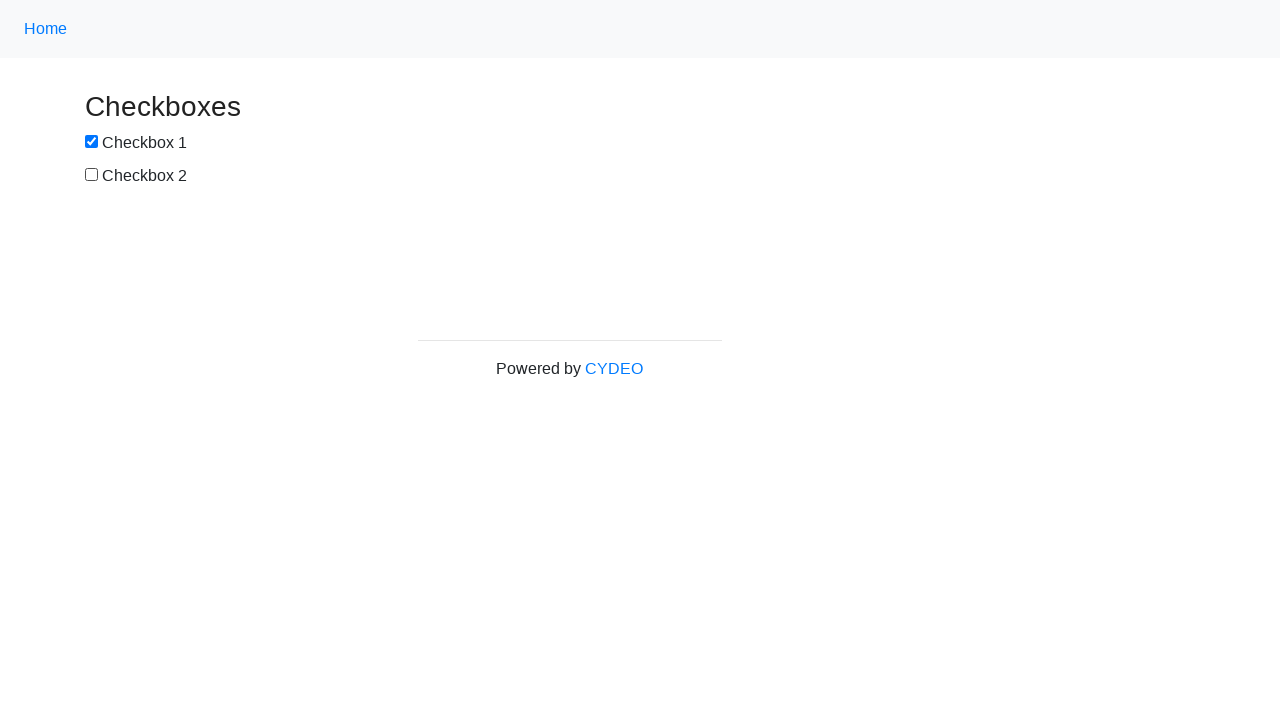

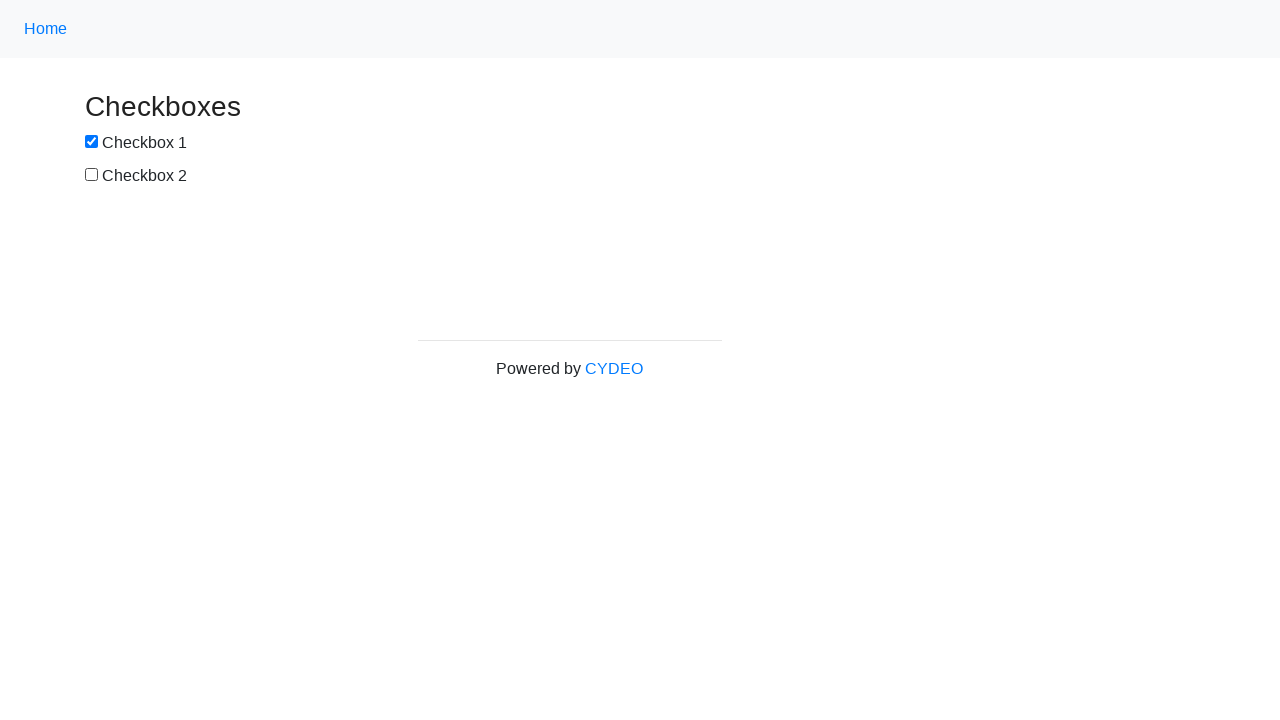